Navigates to Pluralsight homepage and verifies the page loads successfully

Starting URL: https://www.pluralsight.com

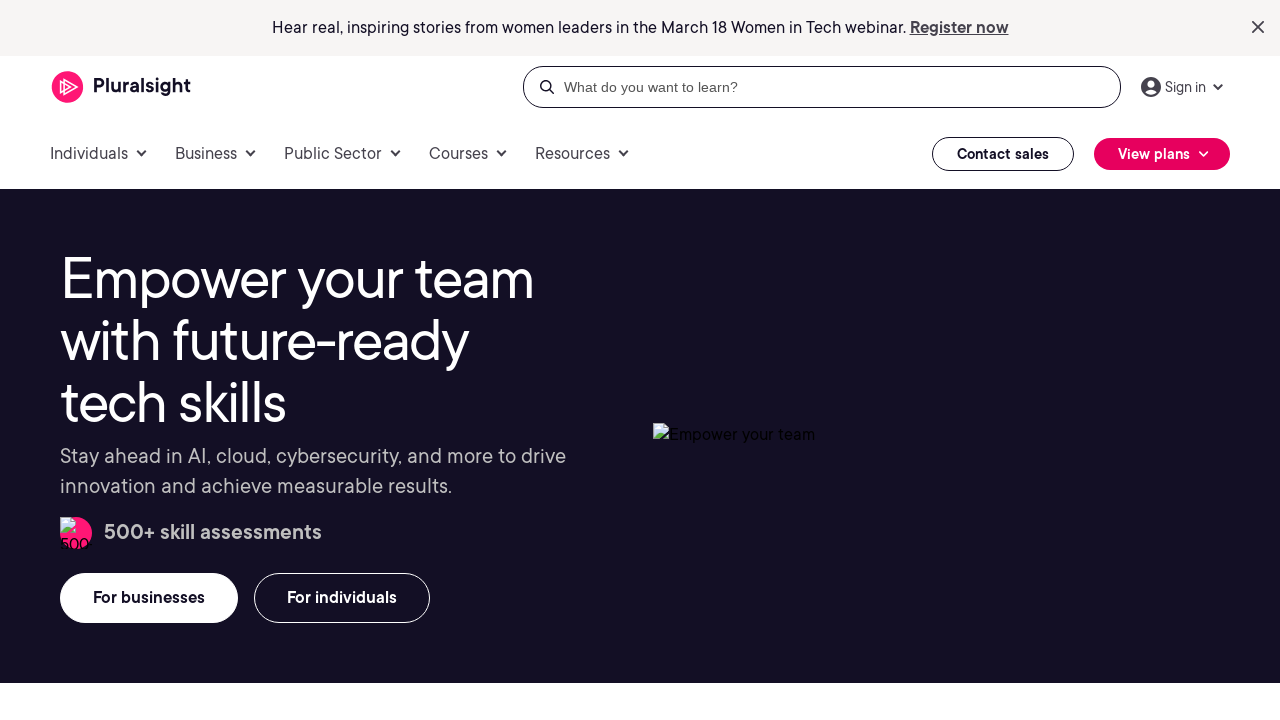

Waited for page DOM content to load
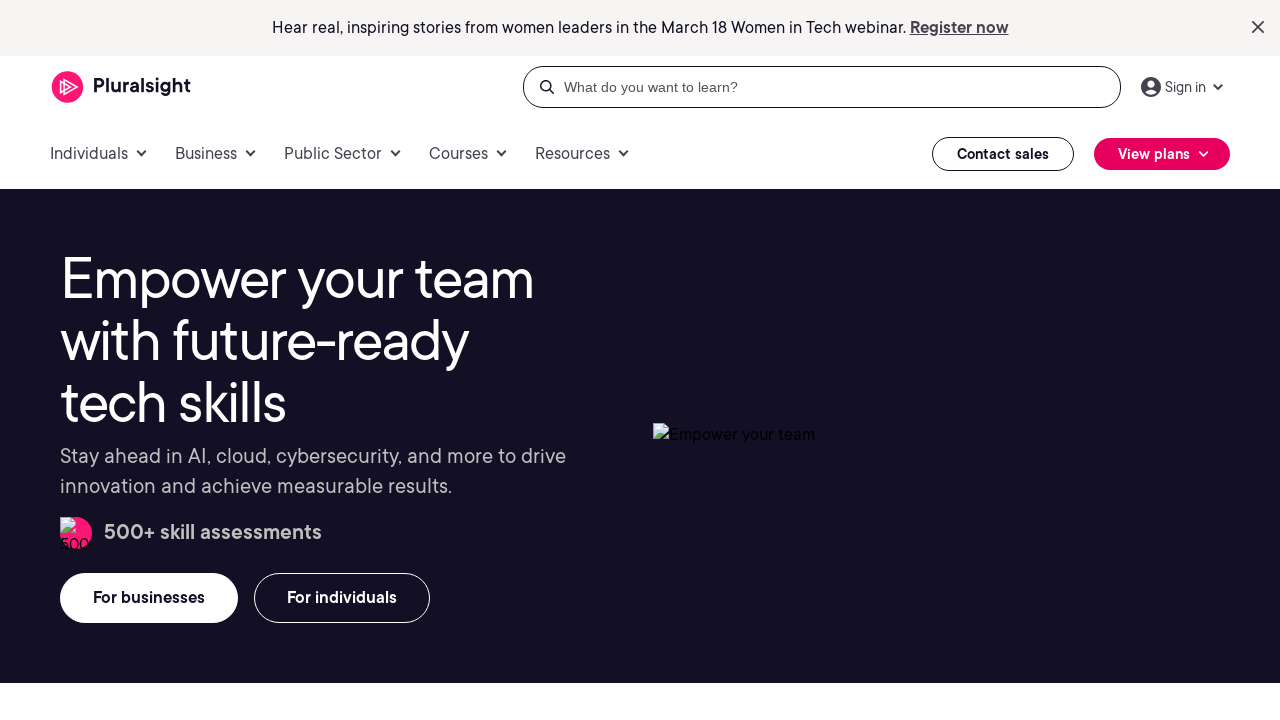

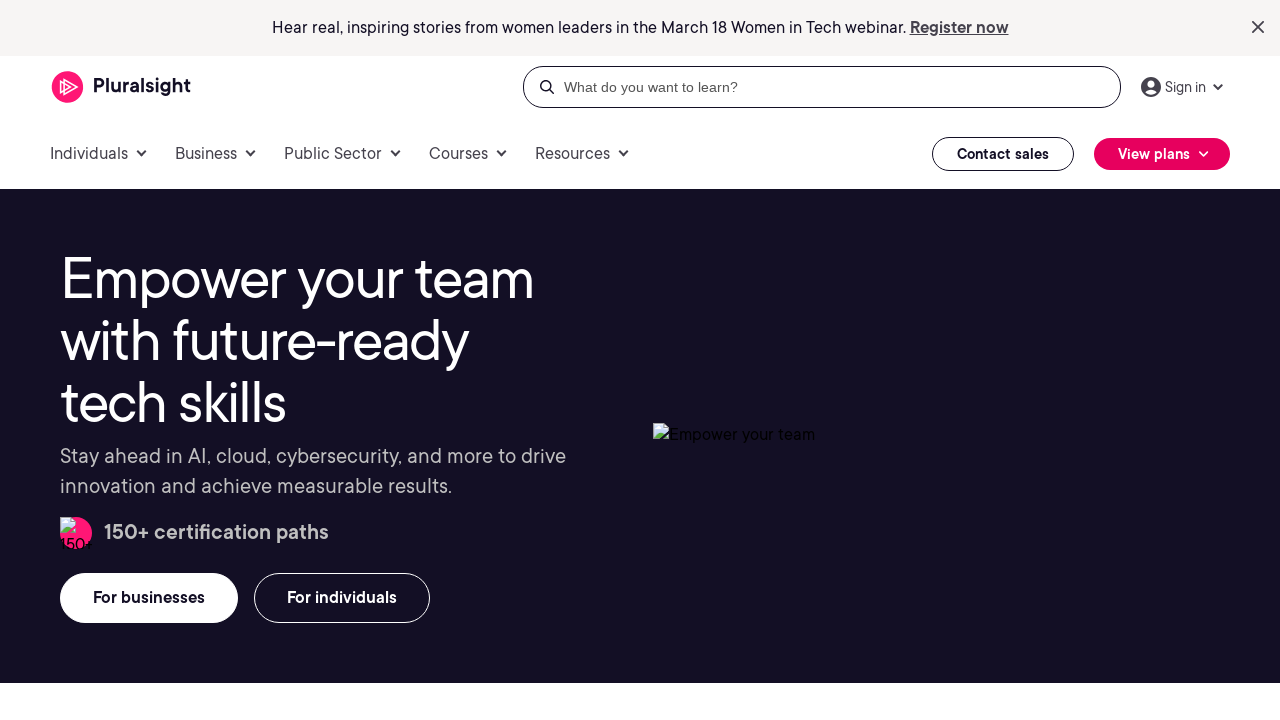